Tests navigation on syntaxprojects.com by clicking the "Start Practising" button and then selecting the first demo item from the list.

Starting URL: https://syntaxprojects.com/

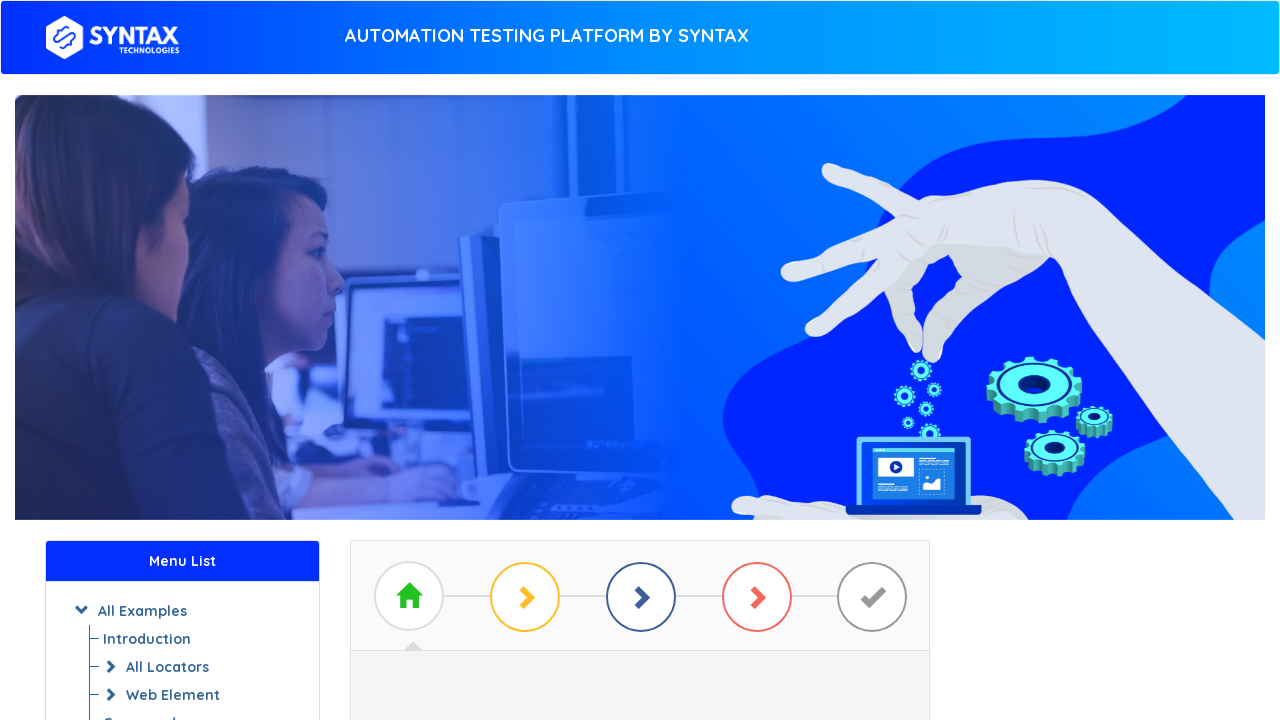

Clicked 'Start Practising' button at (640, 372) on xpath=//a[normalize-space()='Start Practising']
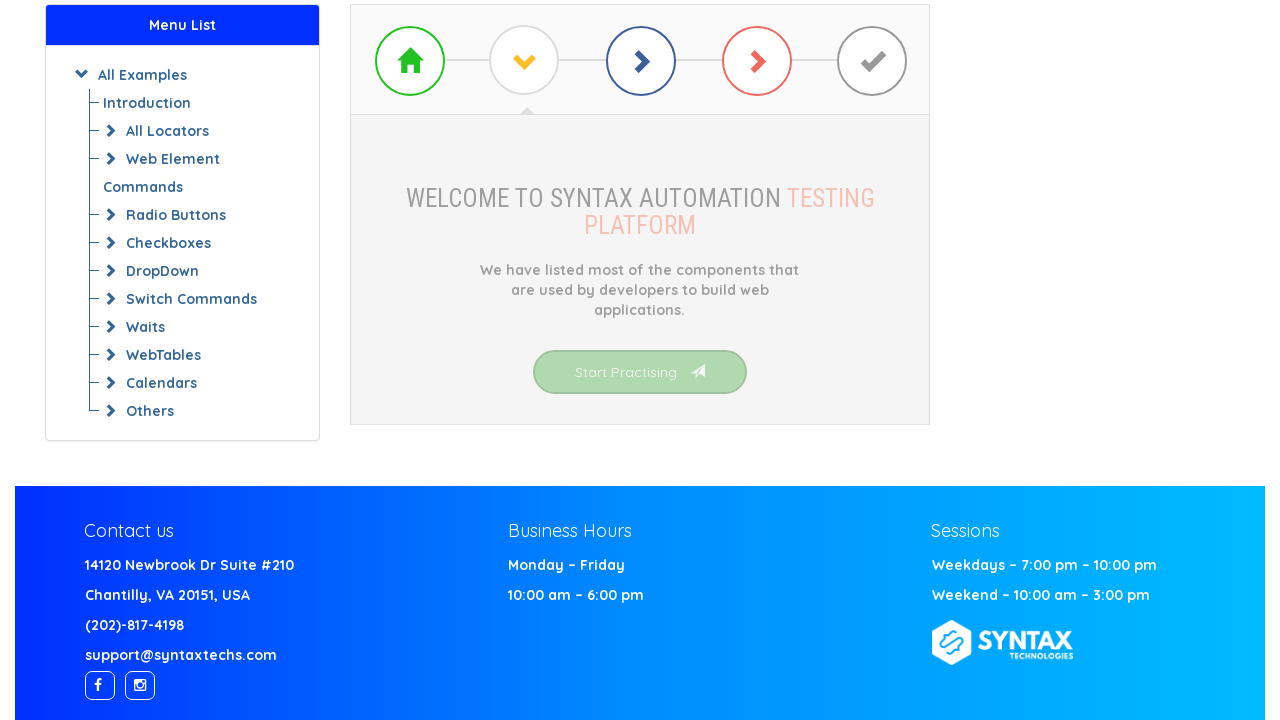

Demo list items loaded
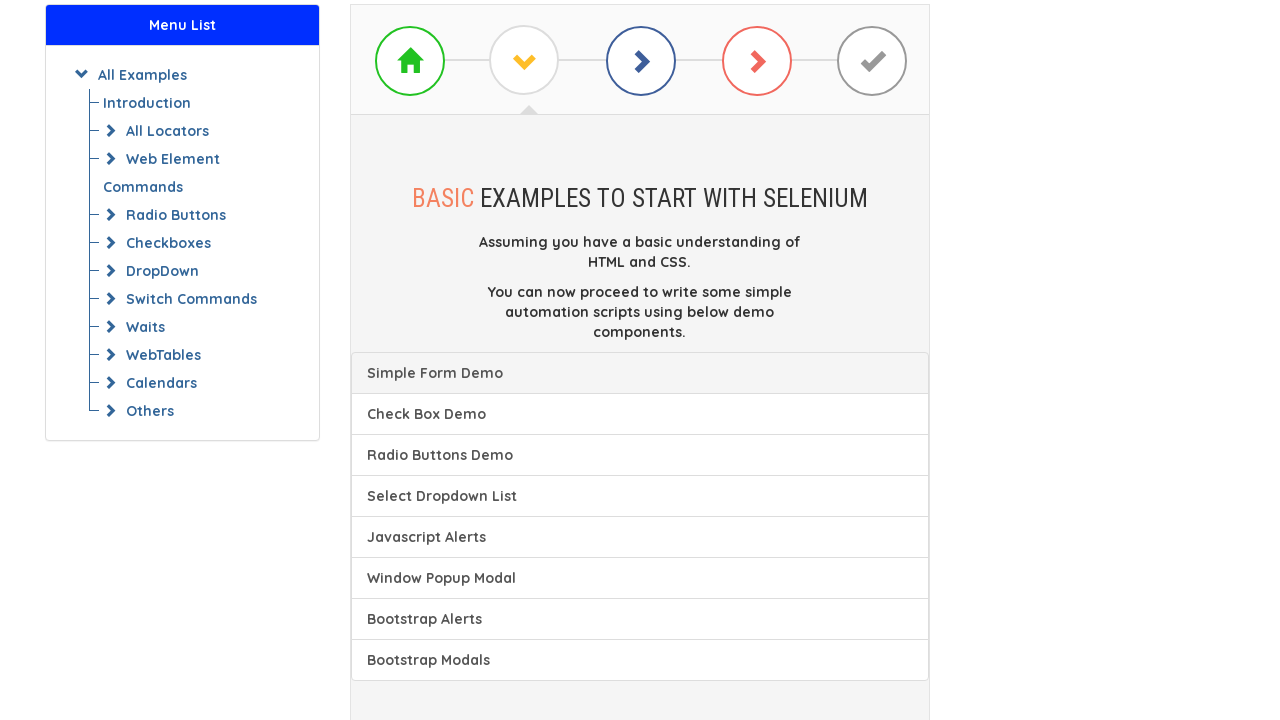

Clicked first demo item from the list at (640, 373) on (//a[@class='list-group-item'])[1]
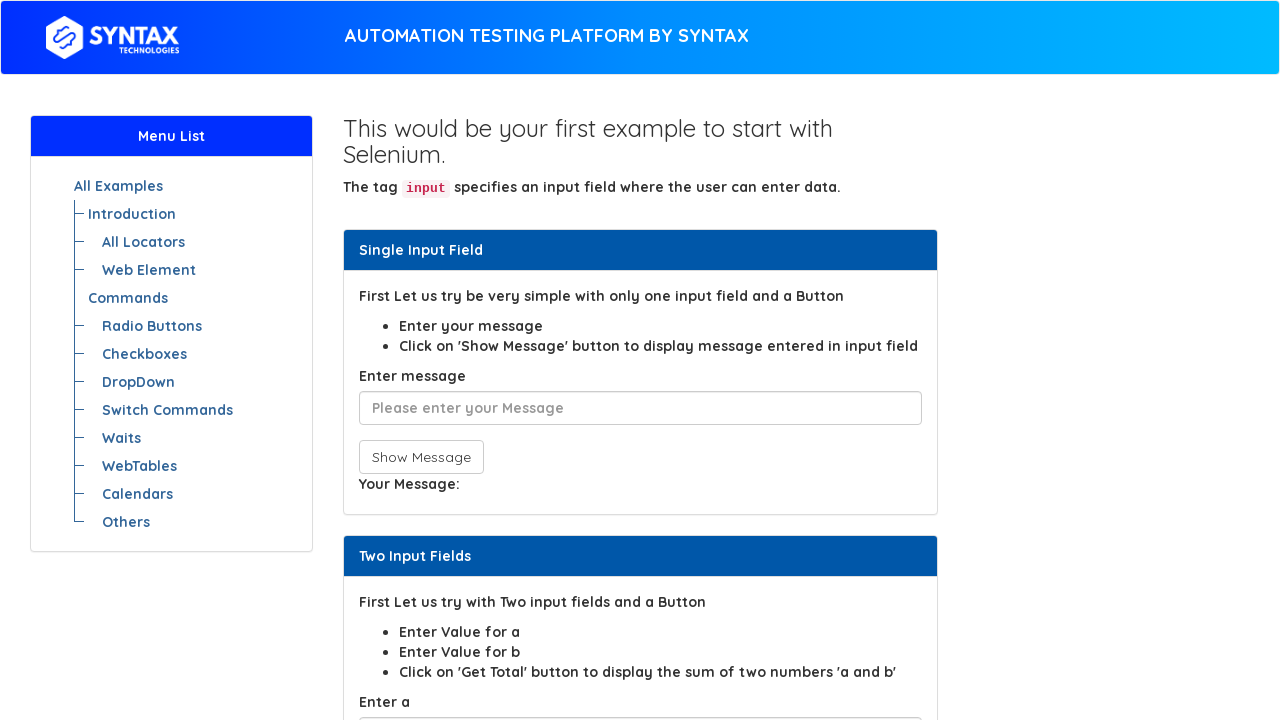

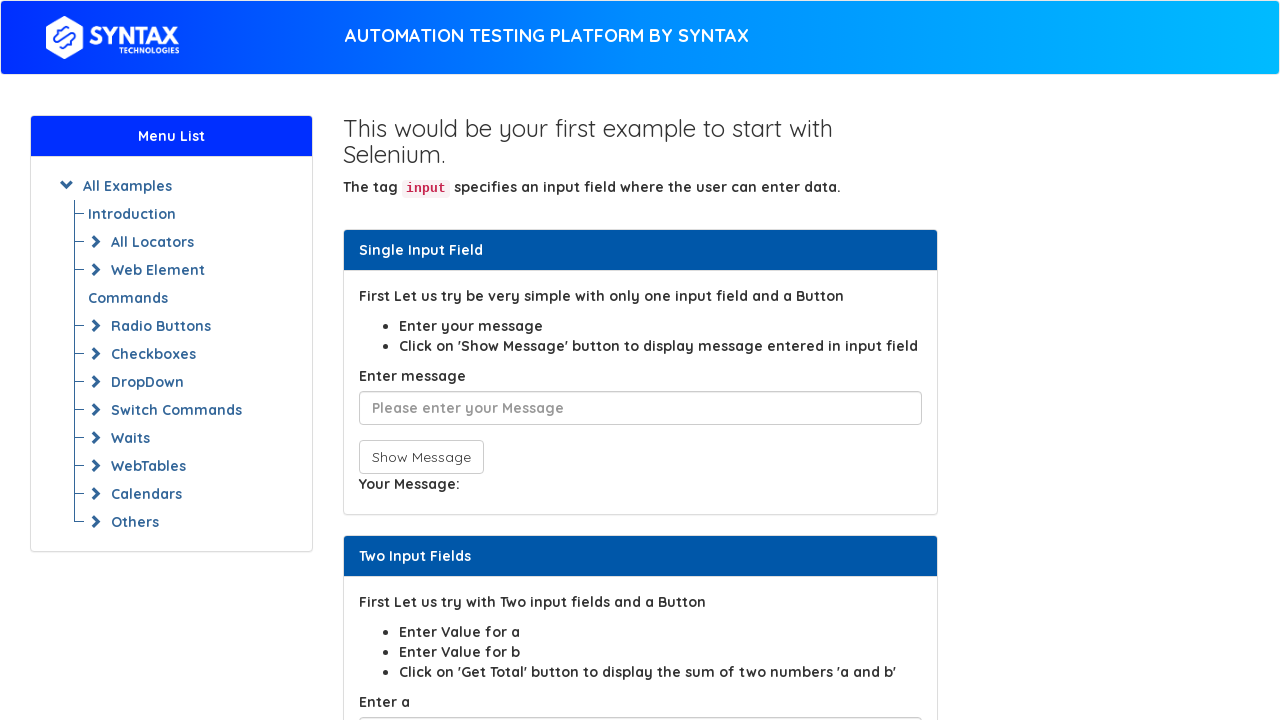